Tests browser navigation functionality including navigating to a URL, going back, going forward, and refreshing the page across two different websites (saucedemo.com and the-internet.herokuapp.com).

Starting URL: https://www.saucedemo.com/

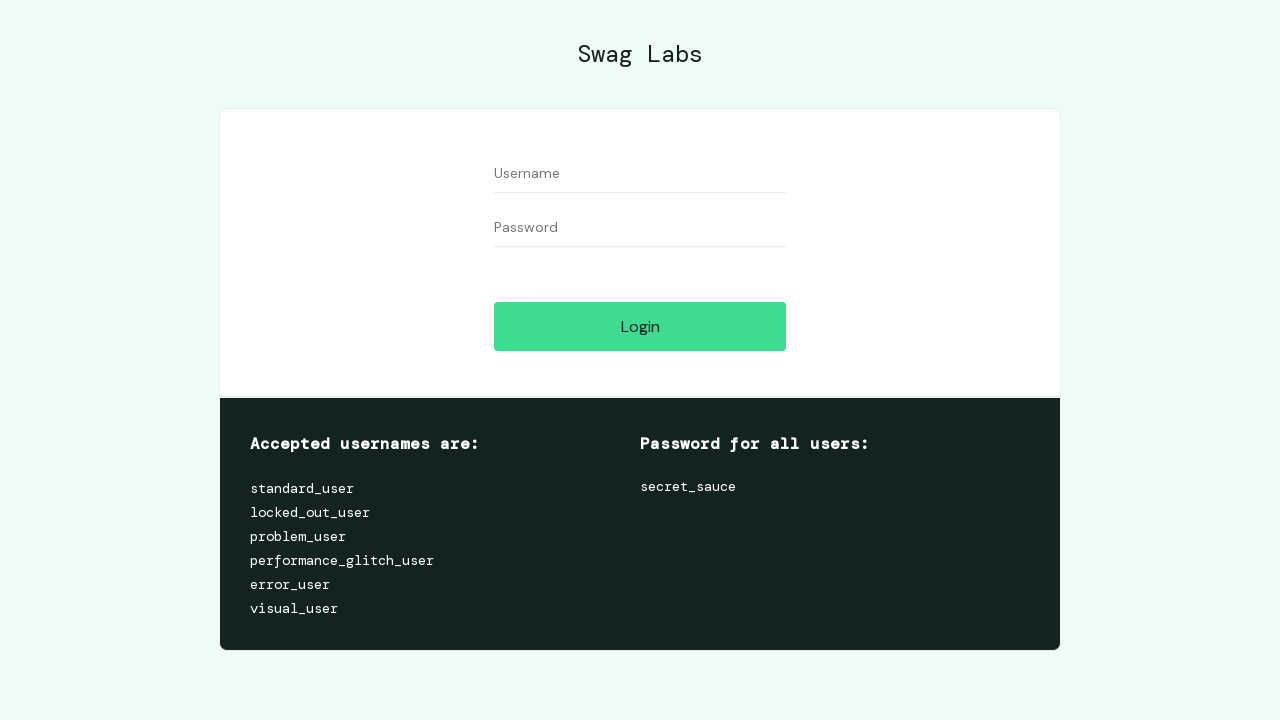

Verified initial page title is 'Swag Labs'
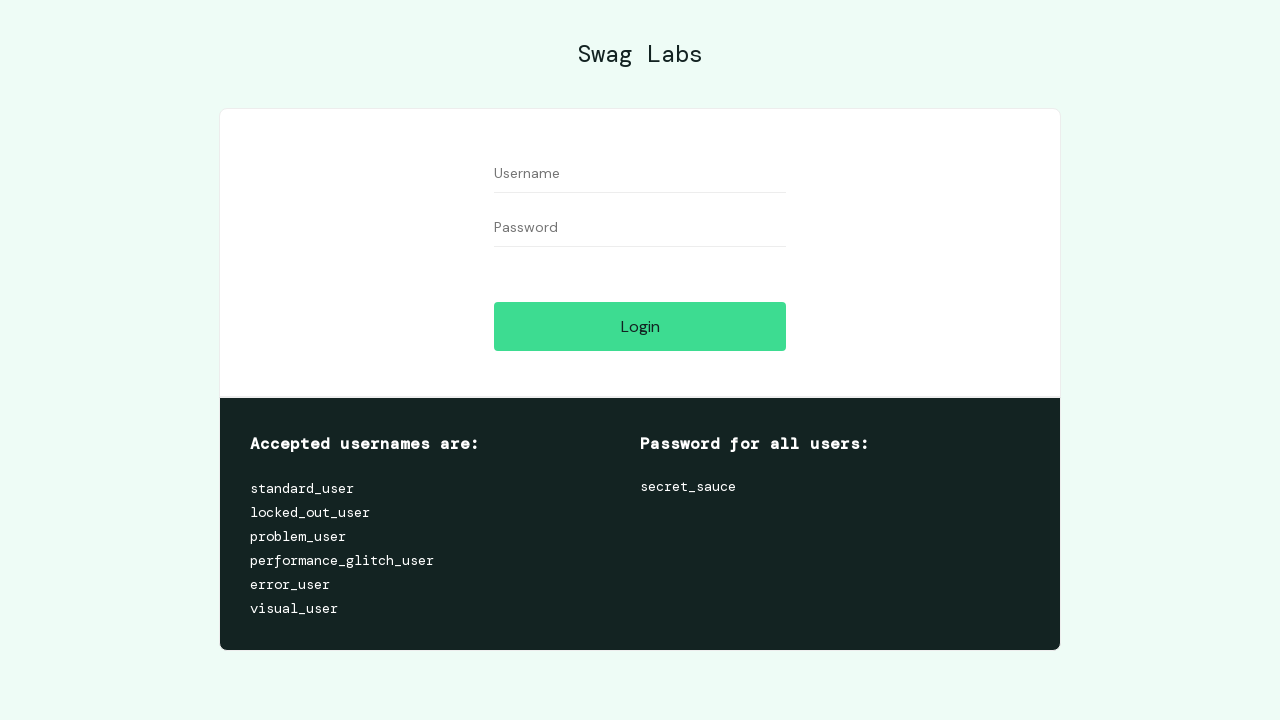

Verified current URL is https://www.saucedemo.com/
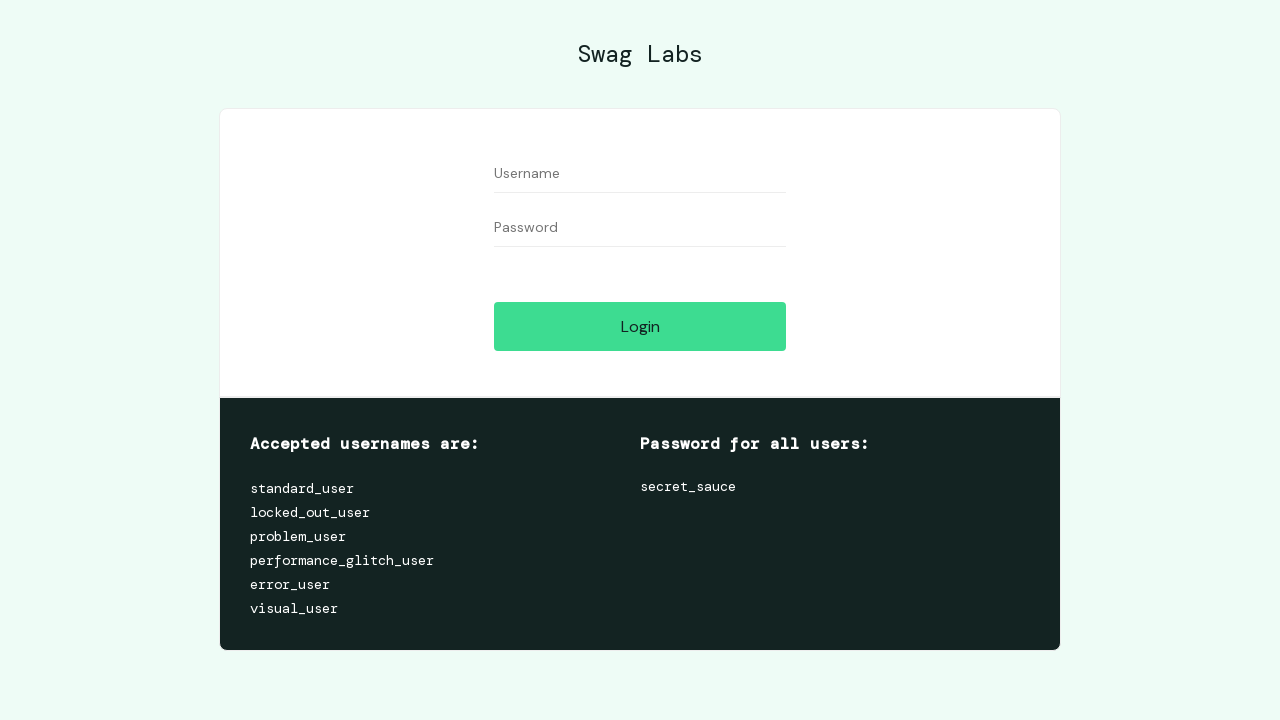

Navigated to https://the-internet.herokuapp.com/abtest
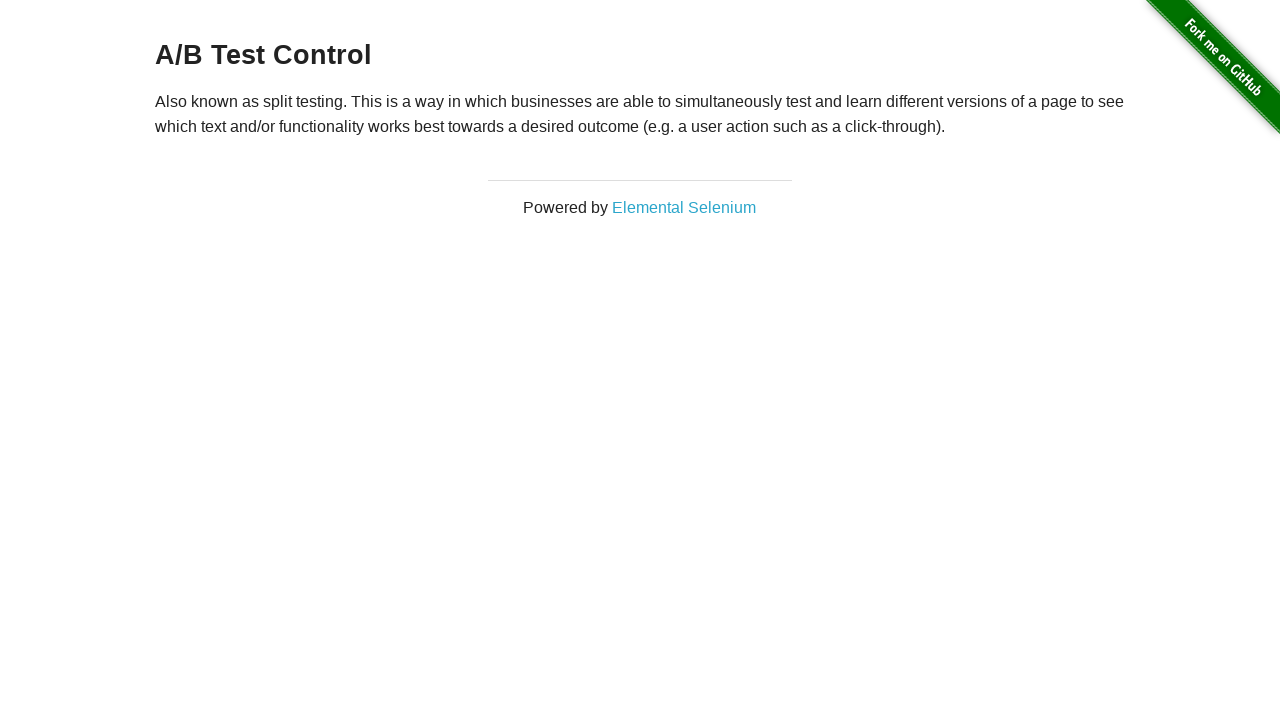

Verified page title is 'The Internet'
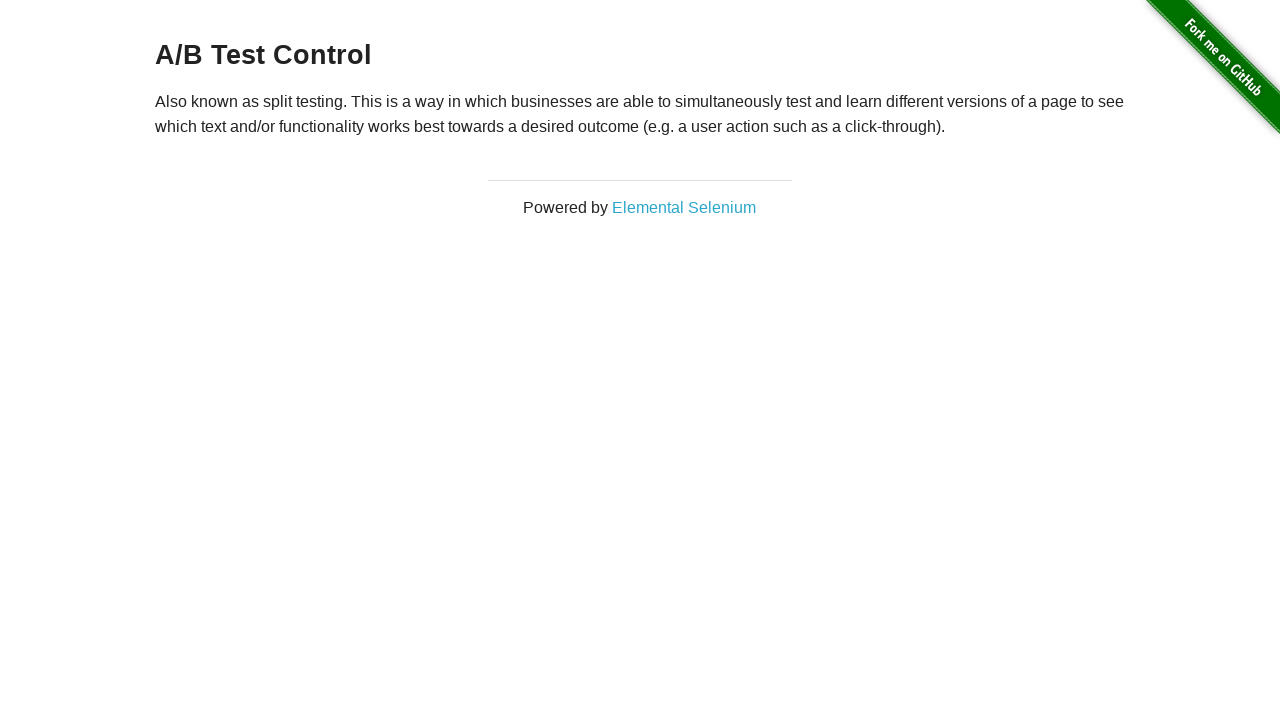

Navigated back to previous page
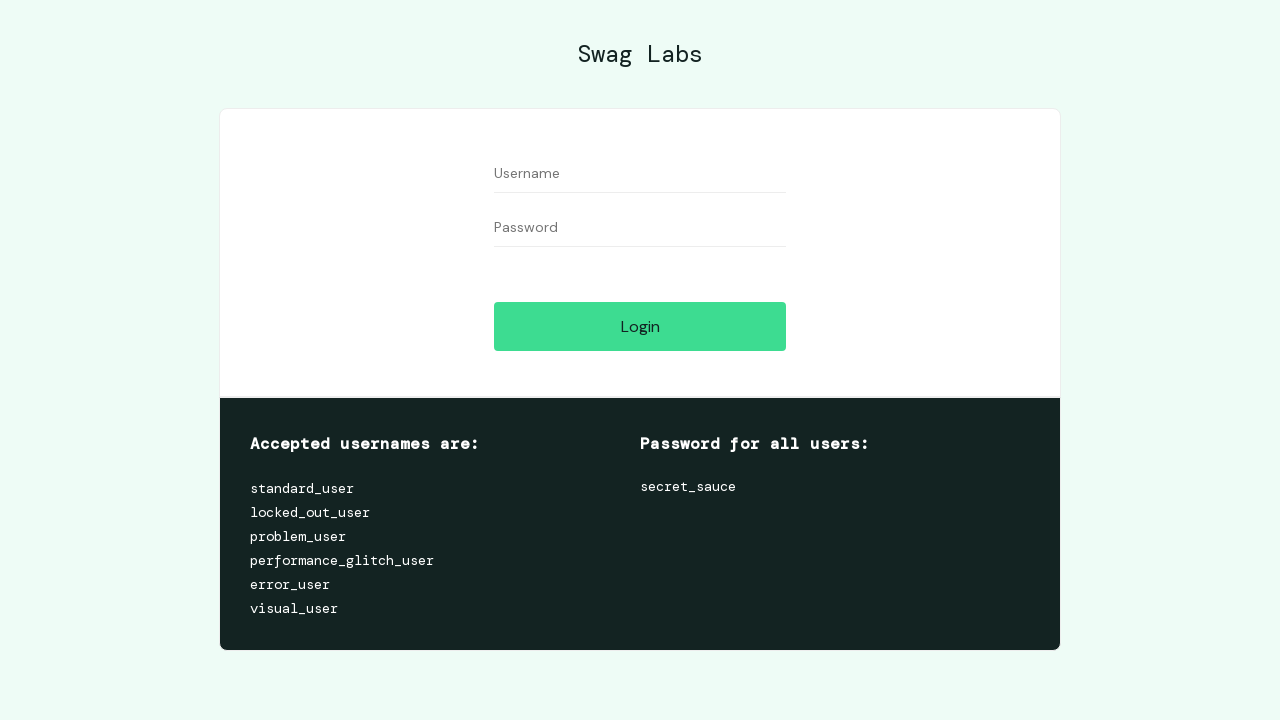

Verified page title is 'Swag Labs' after going back
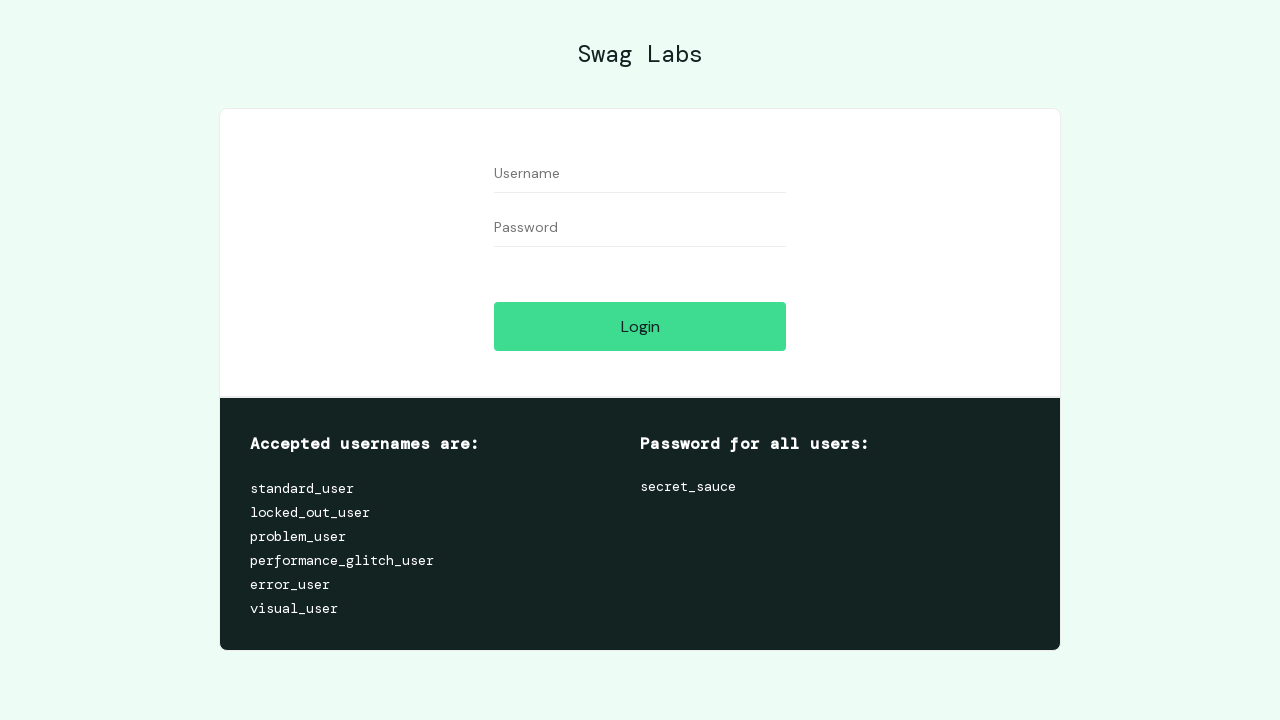

Navigated forward to next page
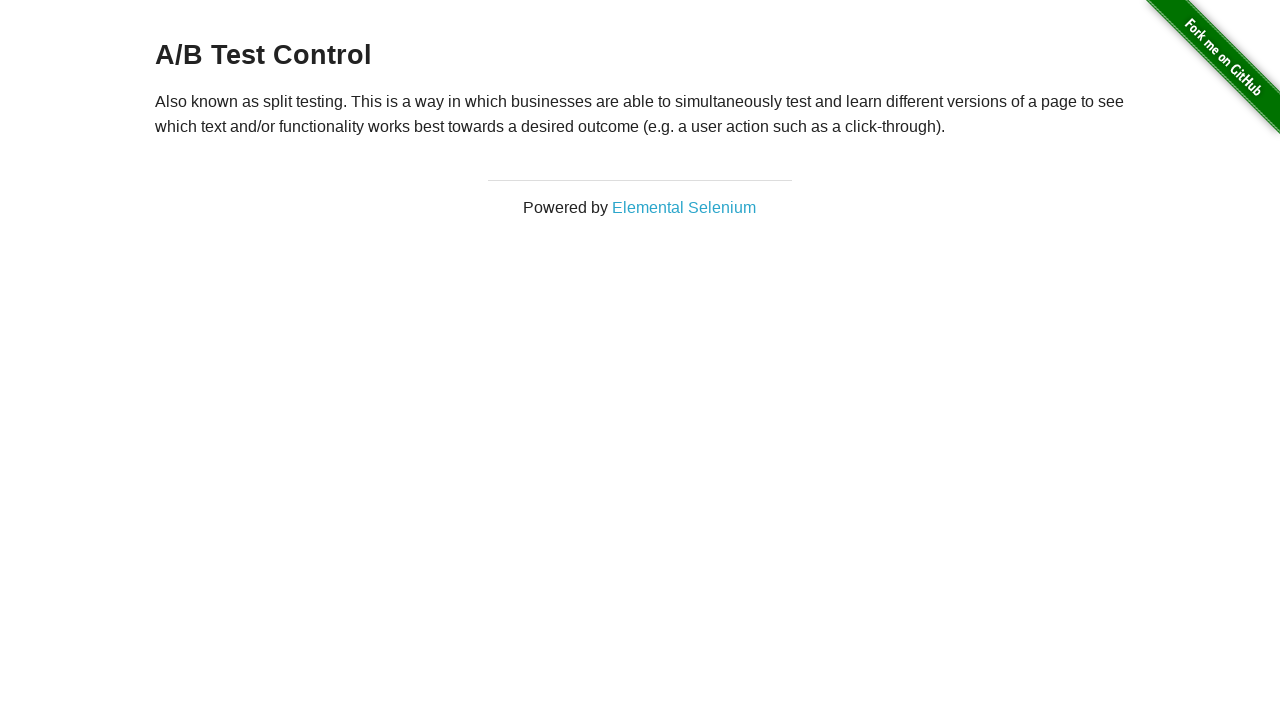

Verified page title is 'The Internet' after going forward
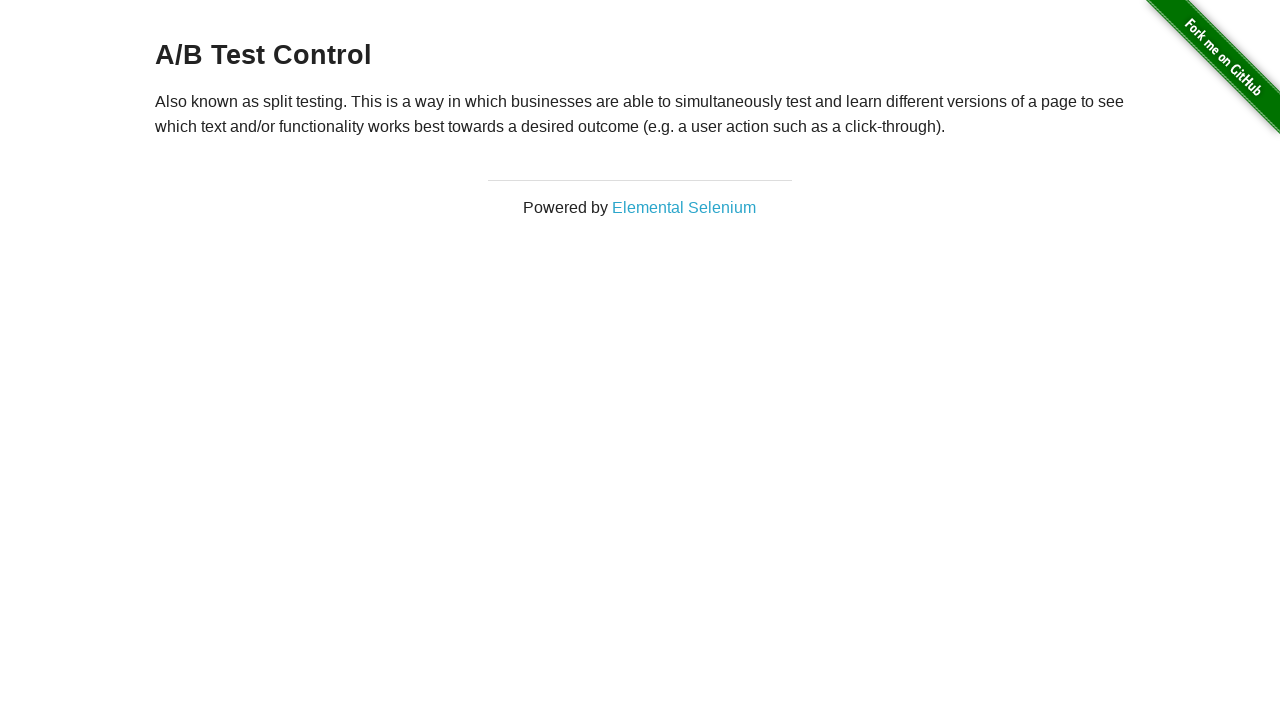

Refreshed the current page
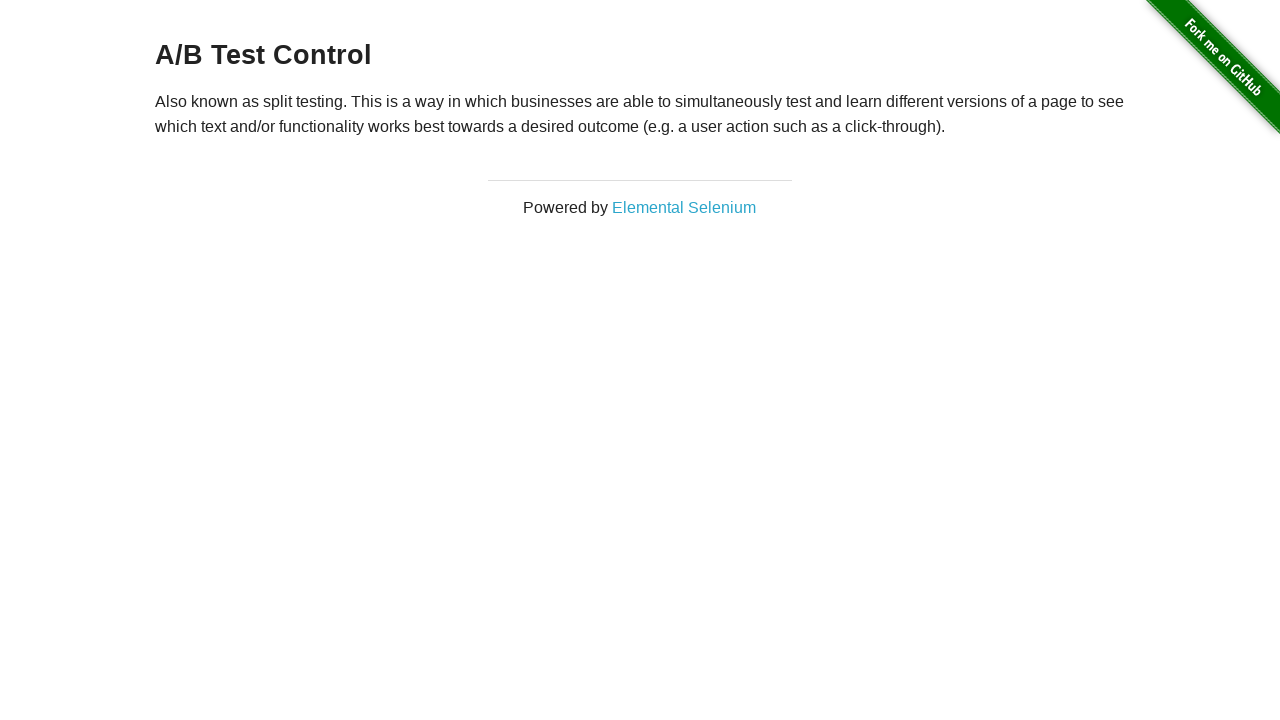

Verified page title is 'The Internet' after refresh
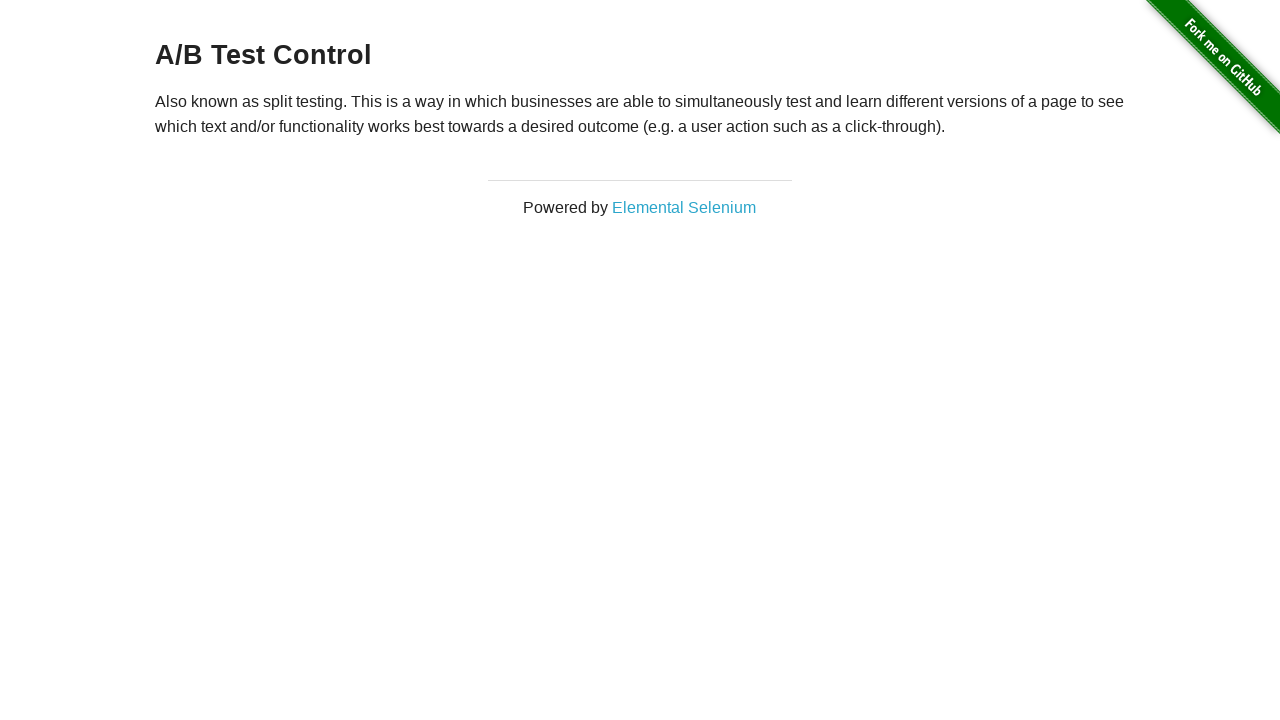

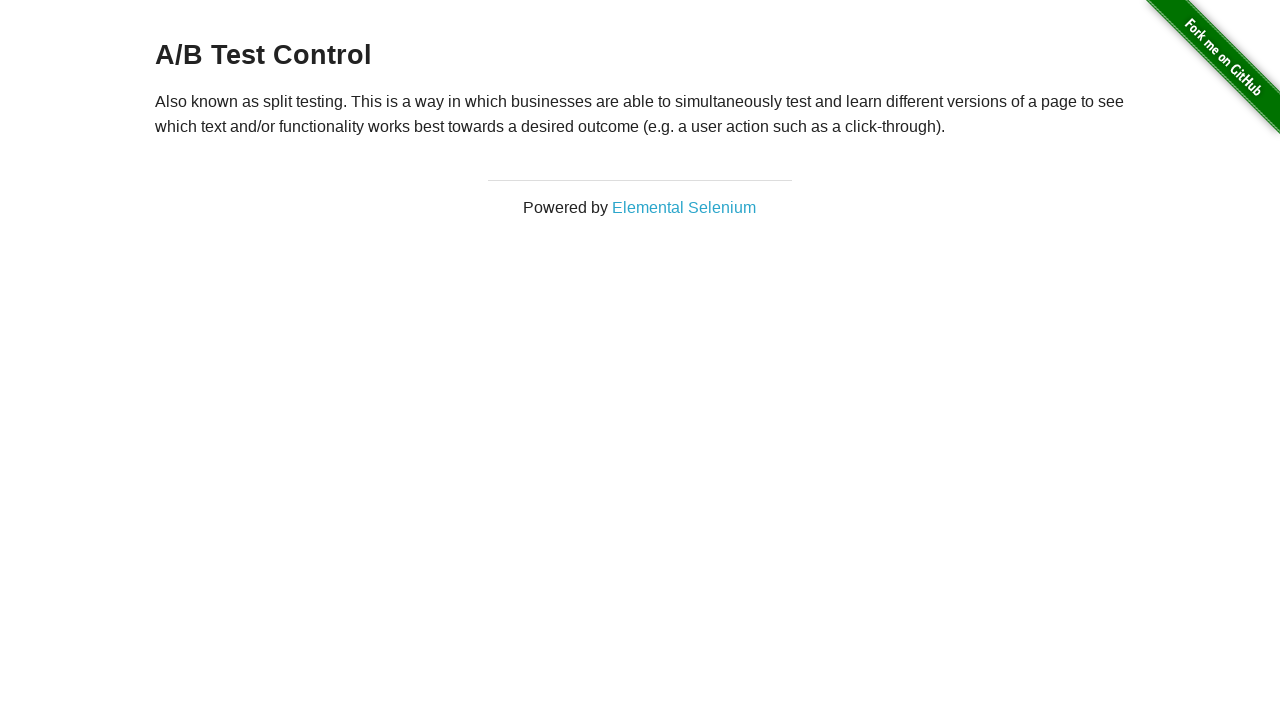